Tests the Company dropdown menu by hovering over it to reveal the dropdown options

Starting URL: https://youlend.com/

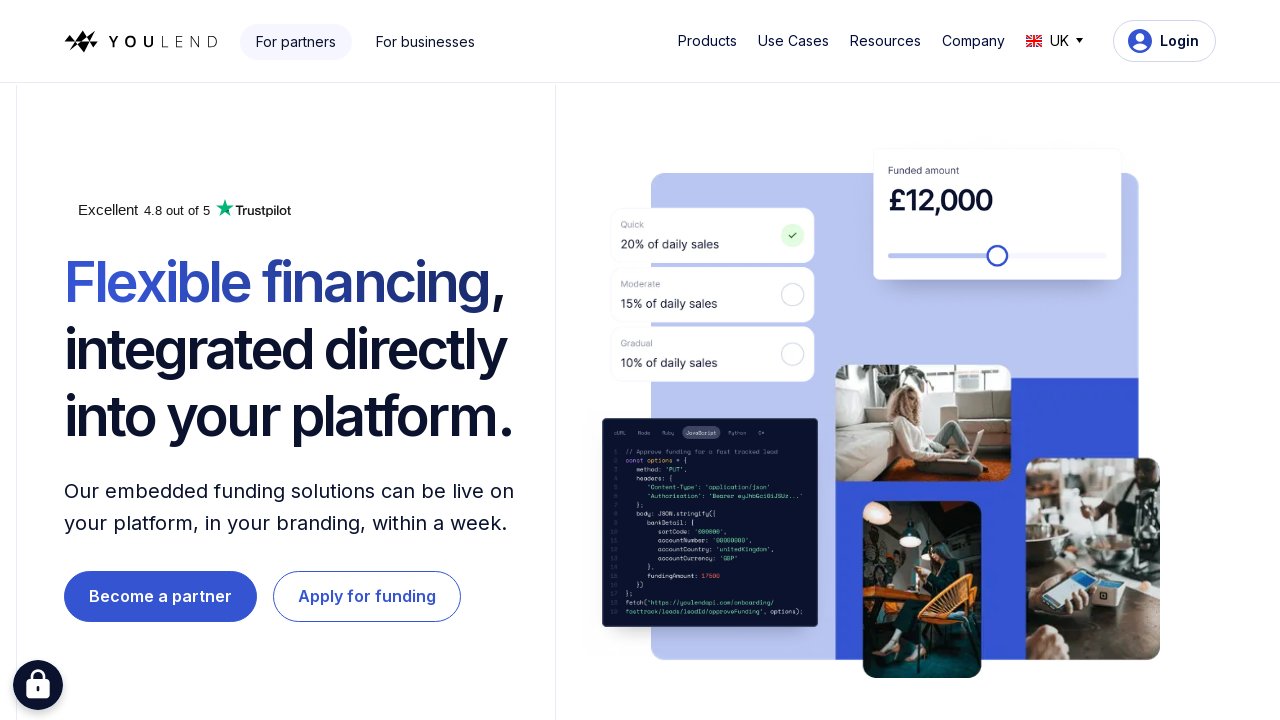

Waited for Company dropdown button to be visible
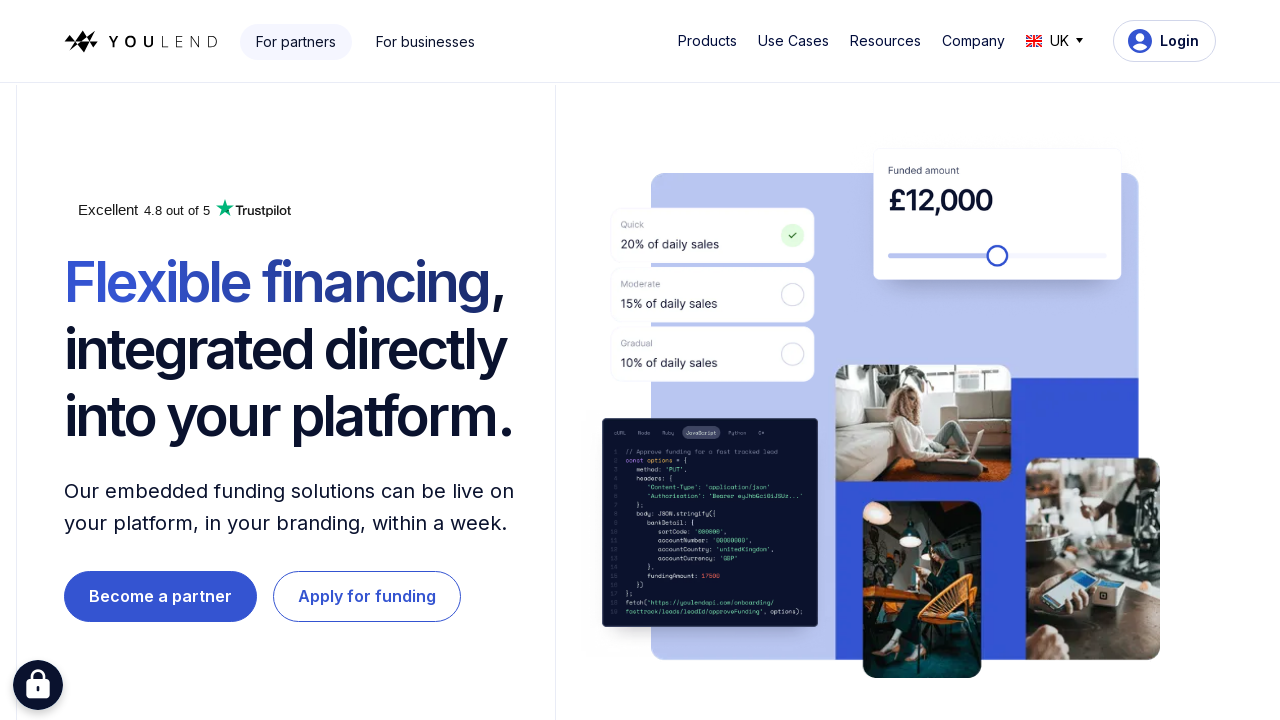

Hovered over Company dropdown button to reveal options at (973, 41) on #w-dropdown-toggle-3 > div
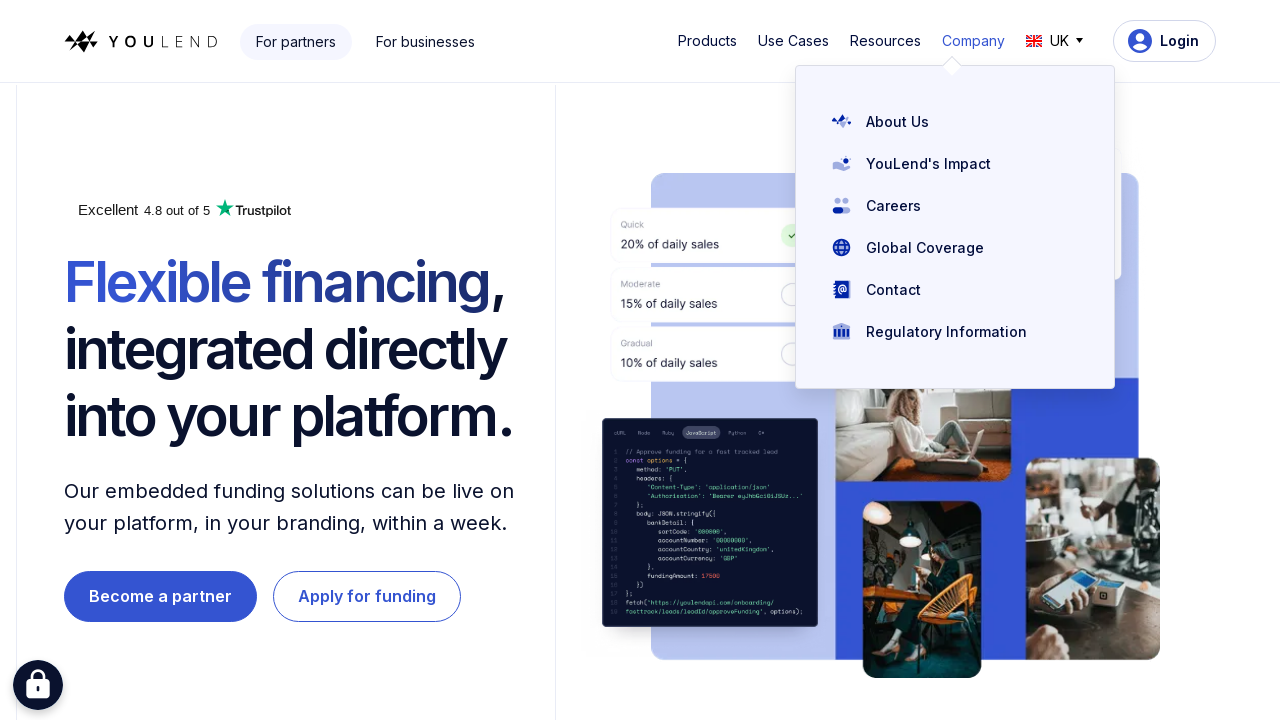

Company dropdown menu appeared with options
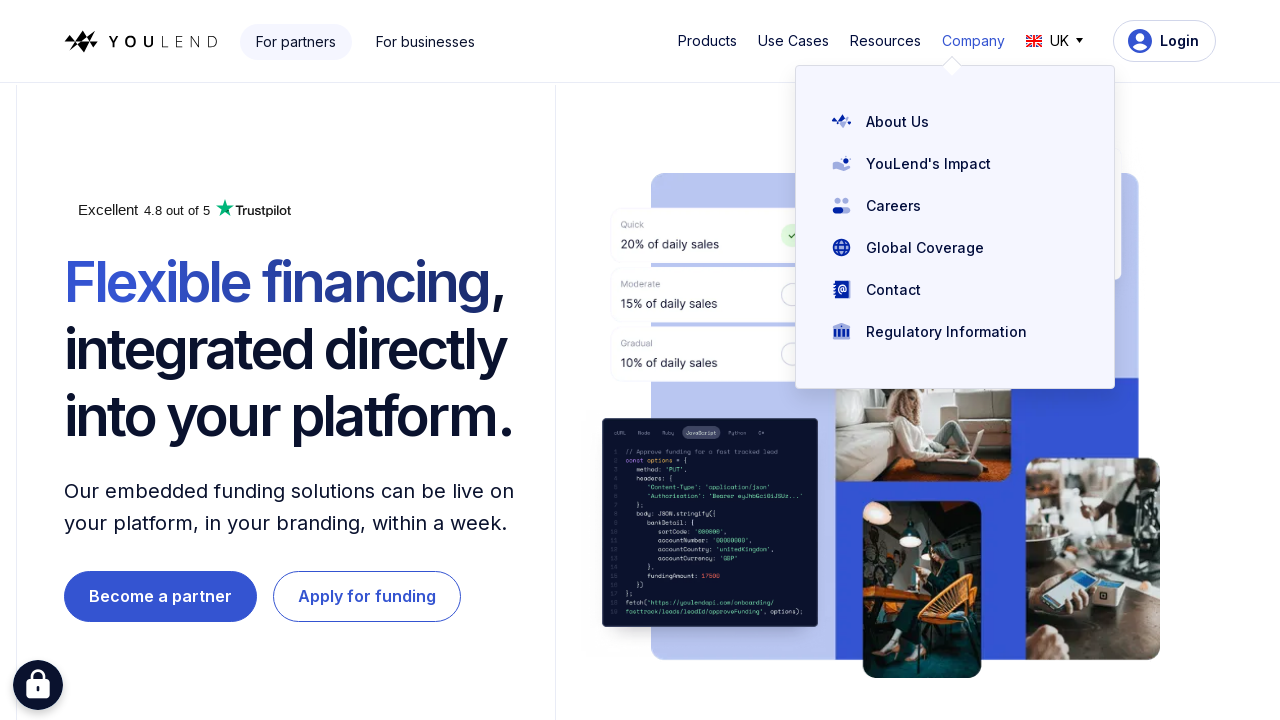

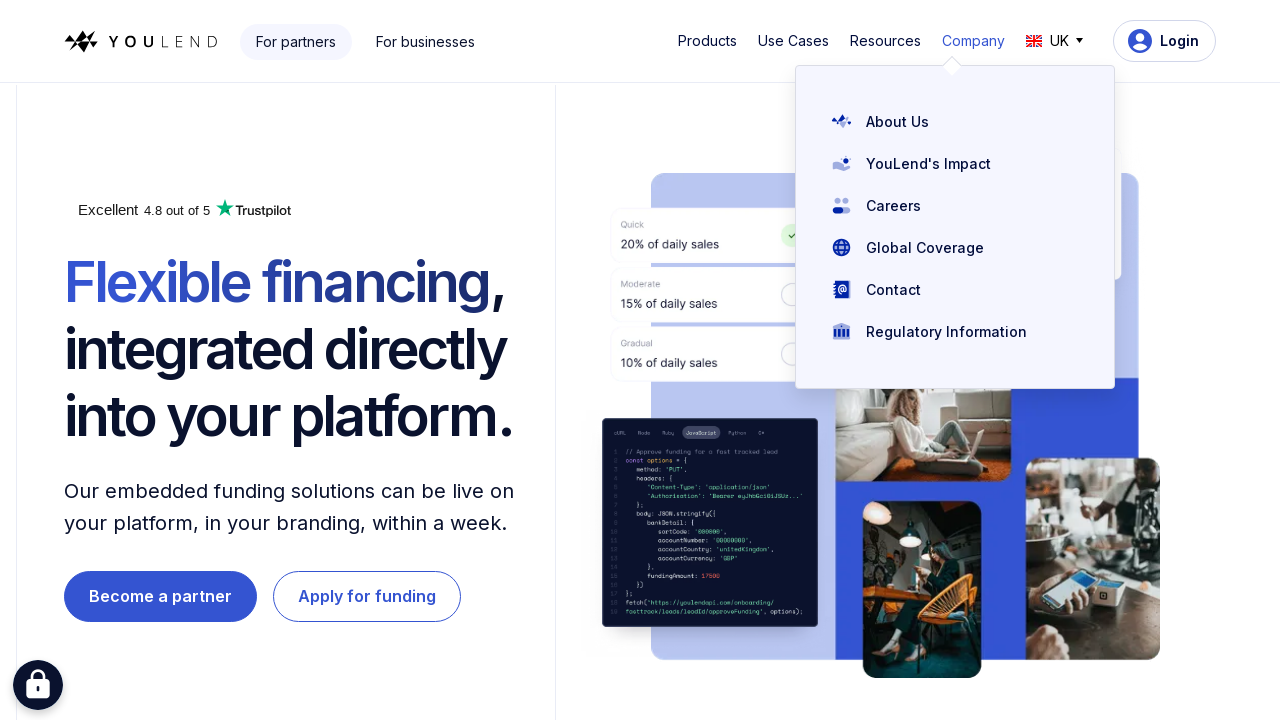